Navigates to the welcome page, clicks on the JavaScript Error link, and verifies the page loads (originally tested for JavaScript console errors)

Starting URL: https://the-internet.herokuapp.com/

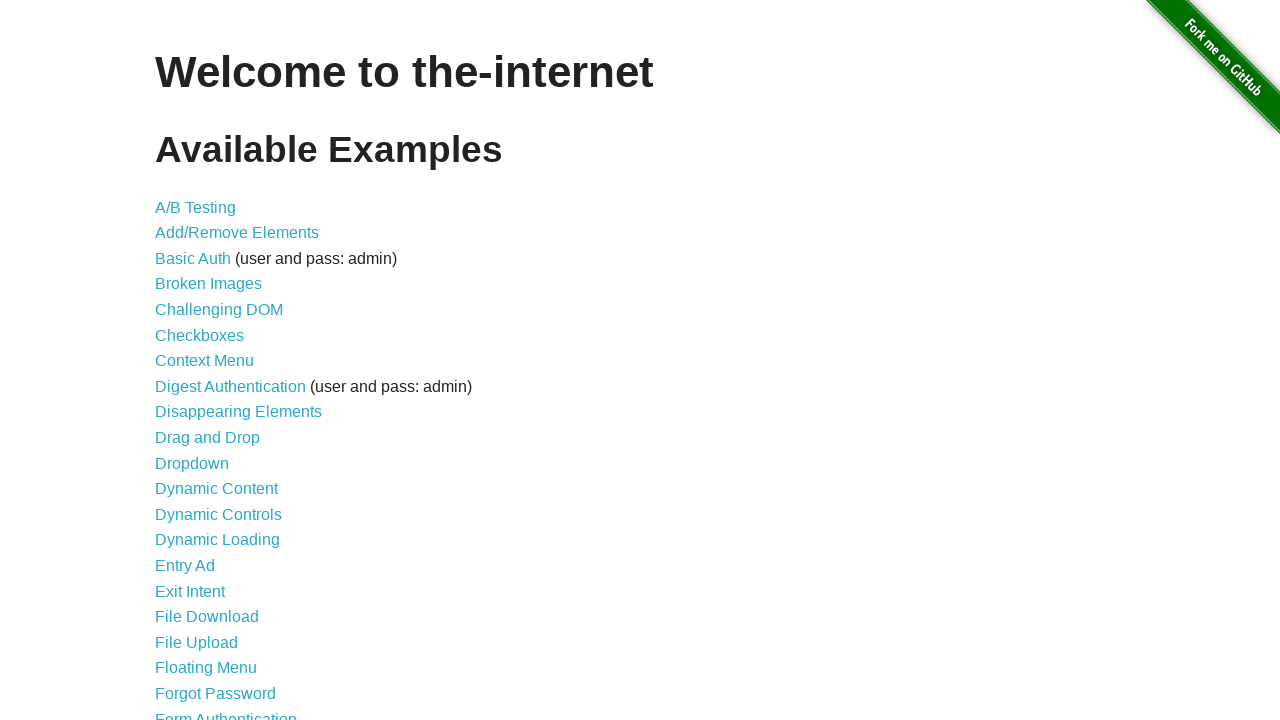

Navigated to the-internet.herokuapp.com welcome page
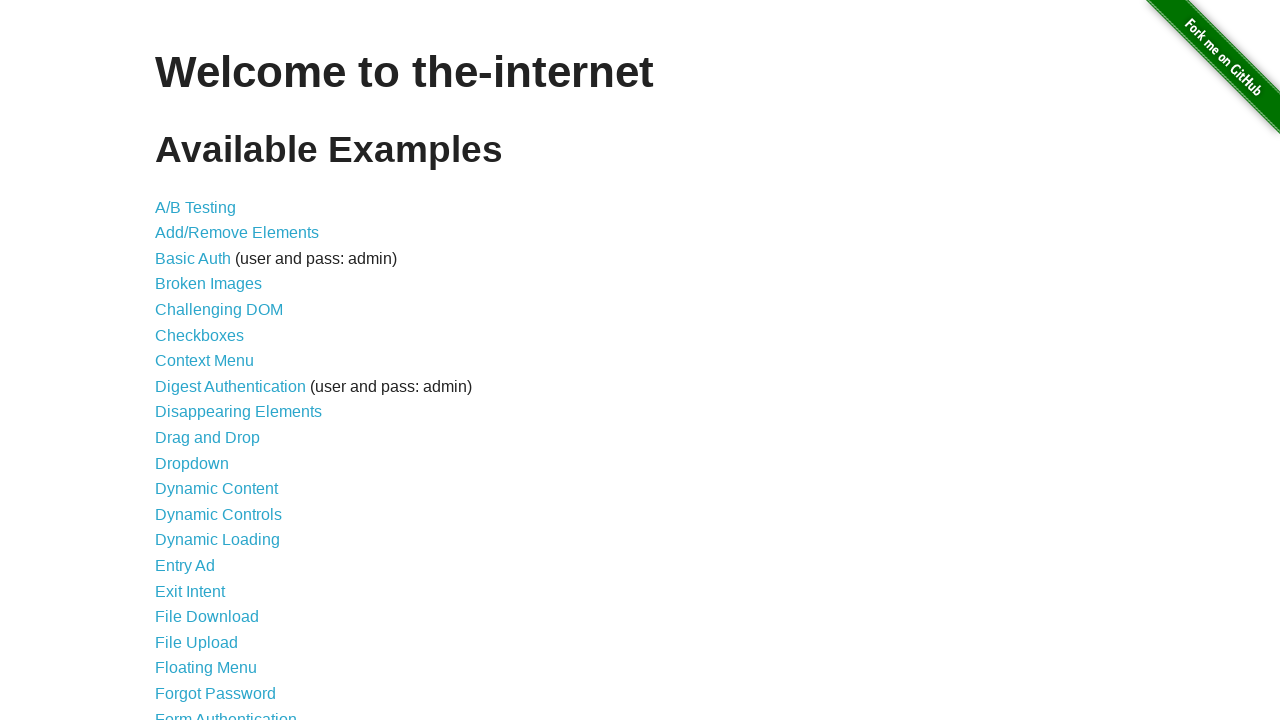

Clicked on the JavaScript Error link at (259, 360) on a[href='/javascript_error']
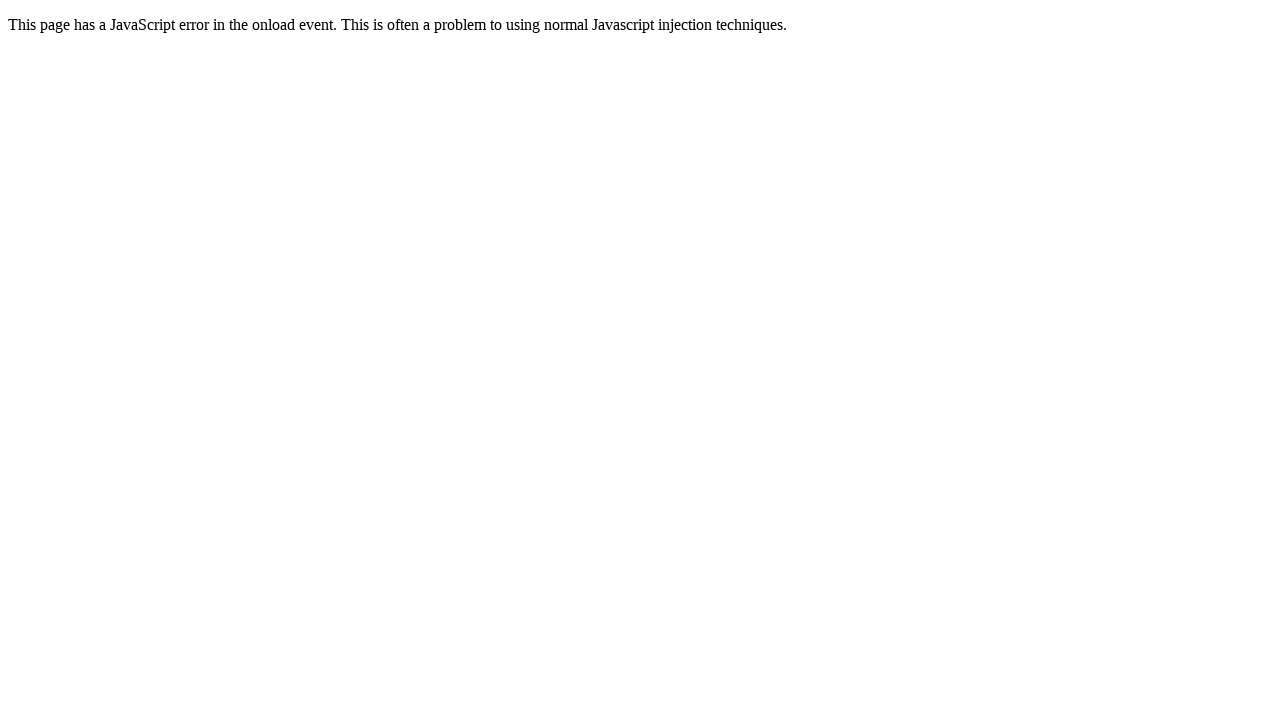

JavaScript Error page loaded successfully
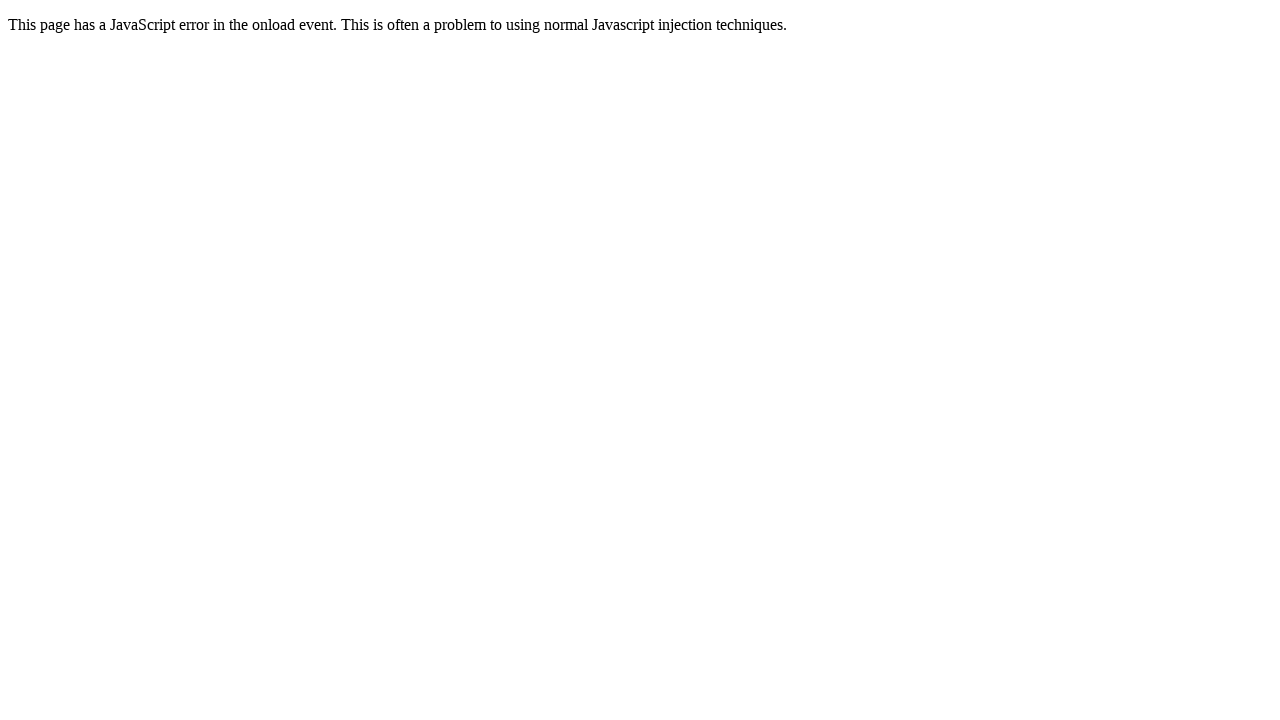

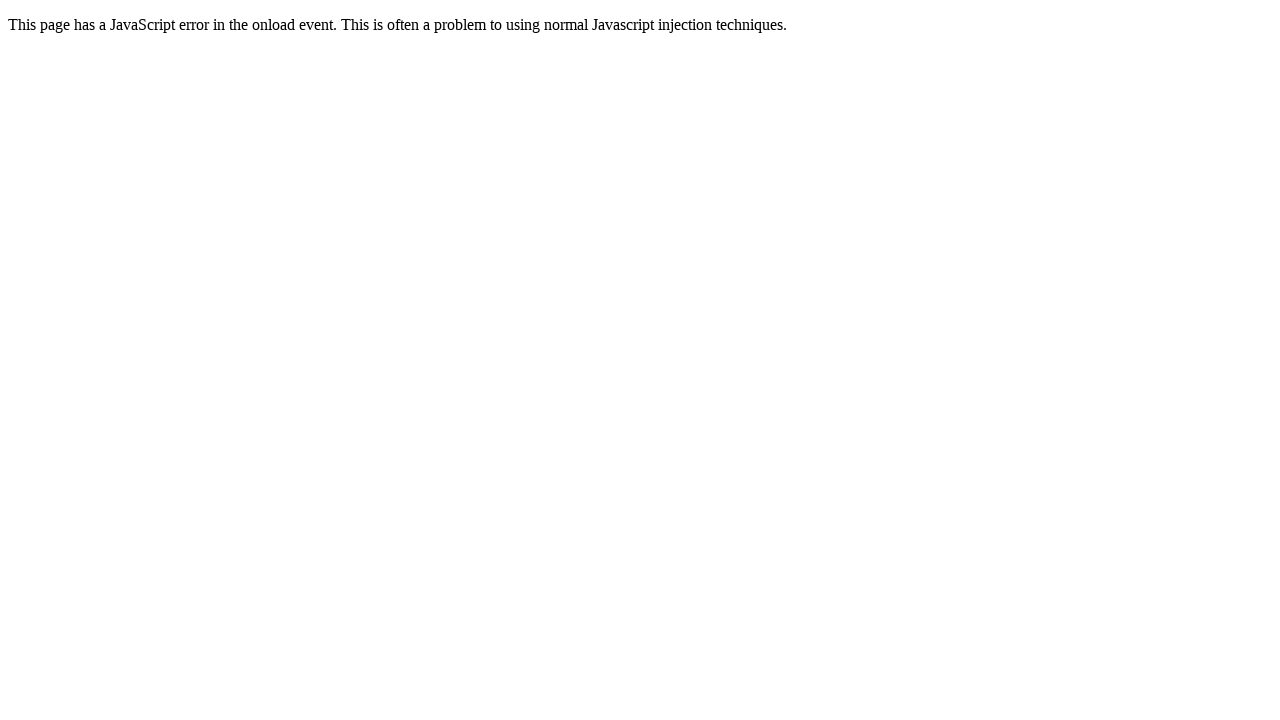